Tests mobile emulation by setting a mobile viewport size, then interacting with the mobile navigation menu by clicking the navbar toggler and navigating to the Library page.

Starting URL: https://rahulshettyacademy.com/angularAppdemo/

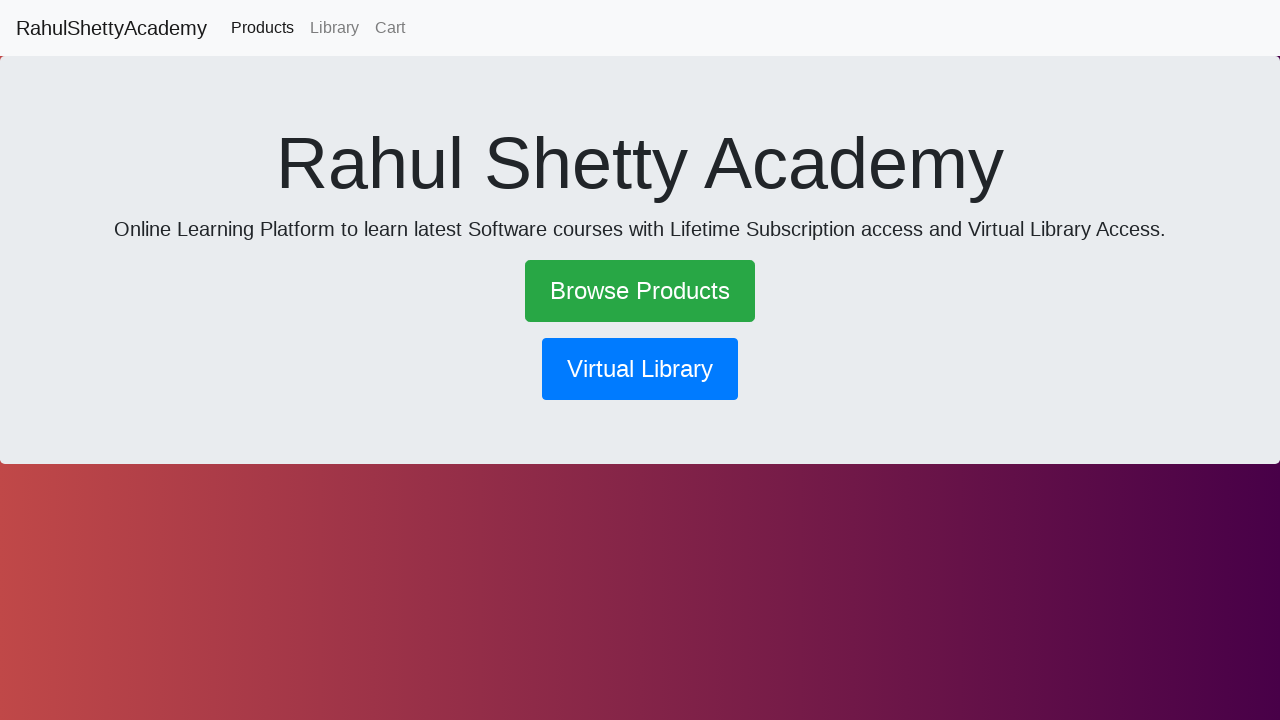

Set mobile viewport to 400x734 pixels
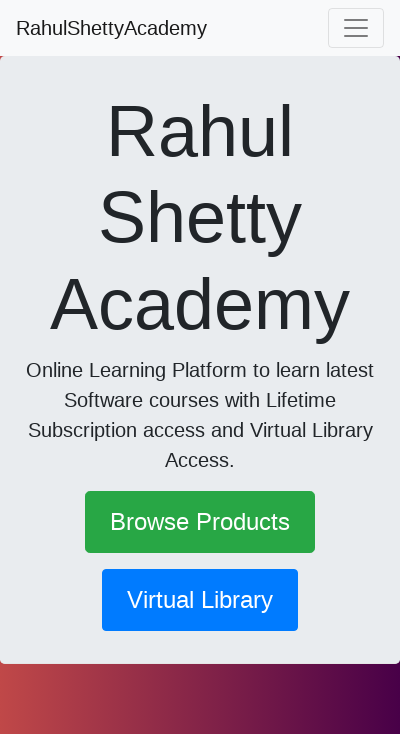

Clicked navbar toggler to open mobile menu at (356, 28) on .navbar-toggler
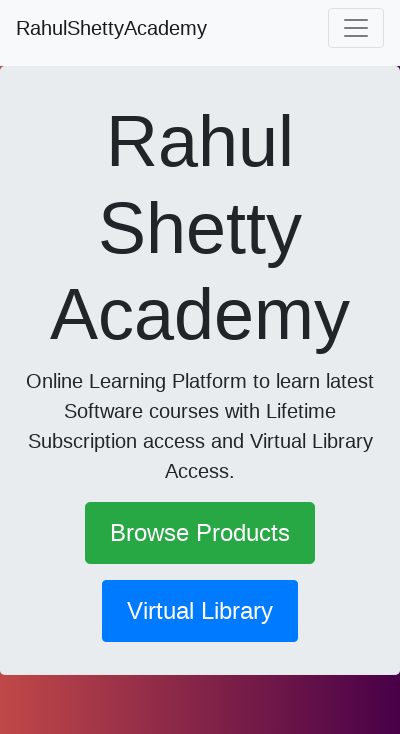

Waited for menu animation to complete
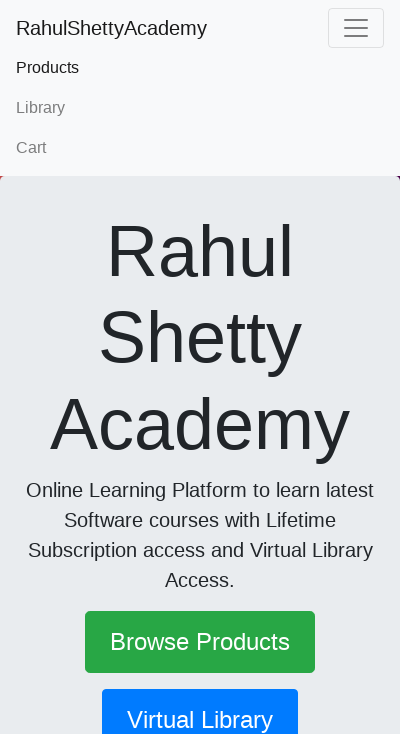

Clicked Library link in mobile menu at (200, 108) on text=Library
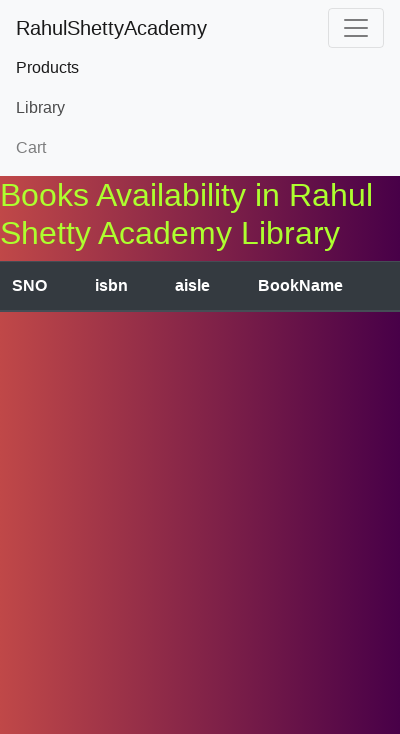

Navigation to Library page completed
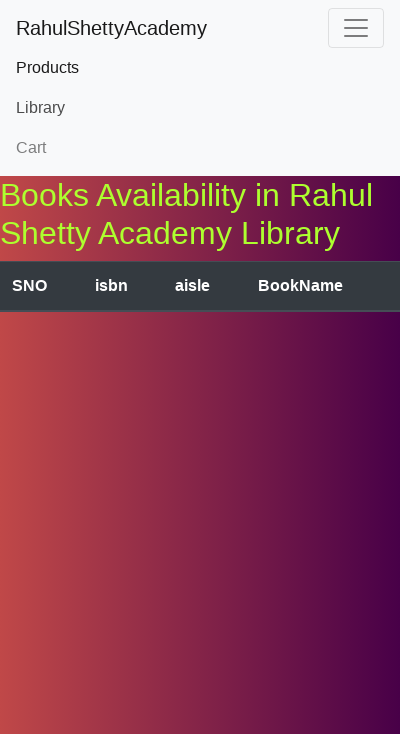

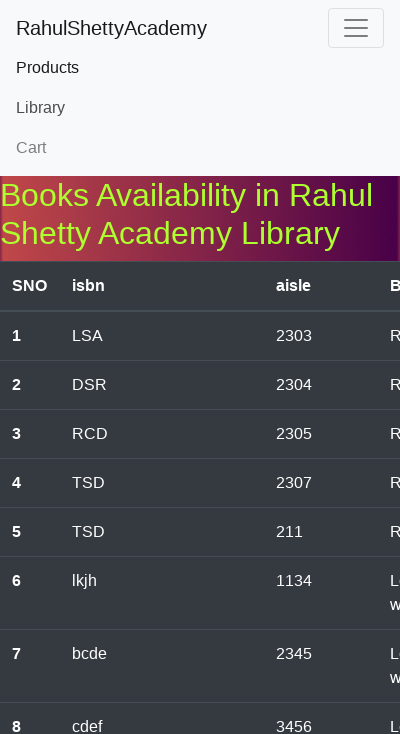